Tests radio button selection functionality by locating sport radio buttons, clicking on the "hockey" option, and verifying it becomes selected.

Starting URL: https://practice.cydeo.com/radio_buttons

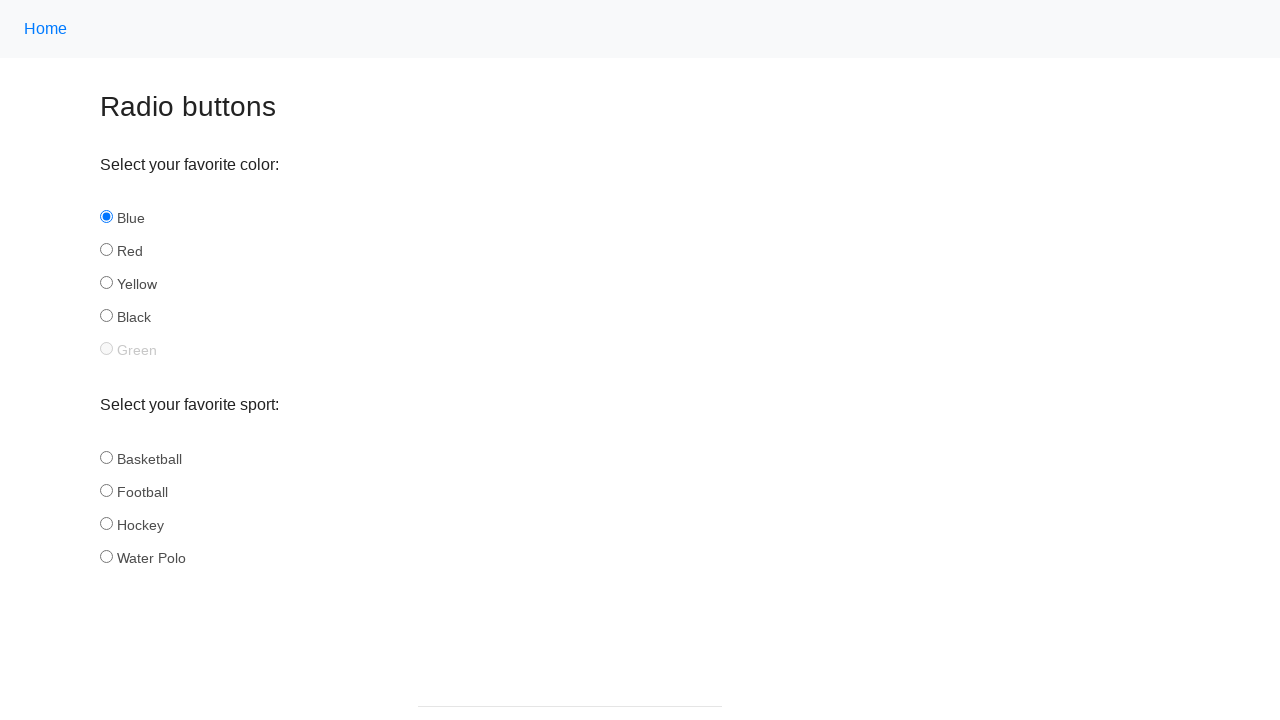

Navigated to radio buttons practice page
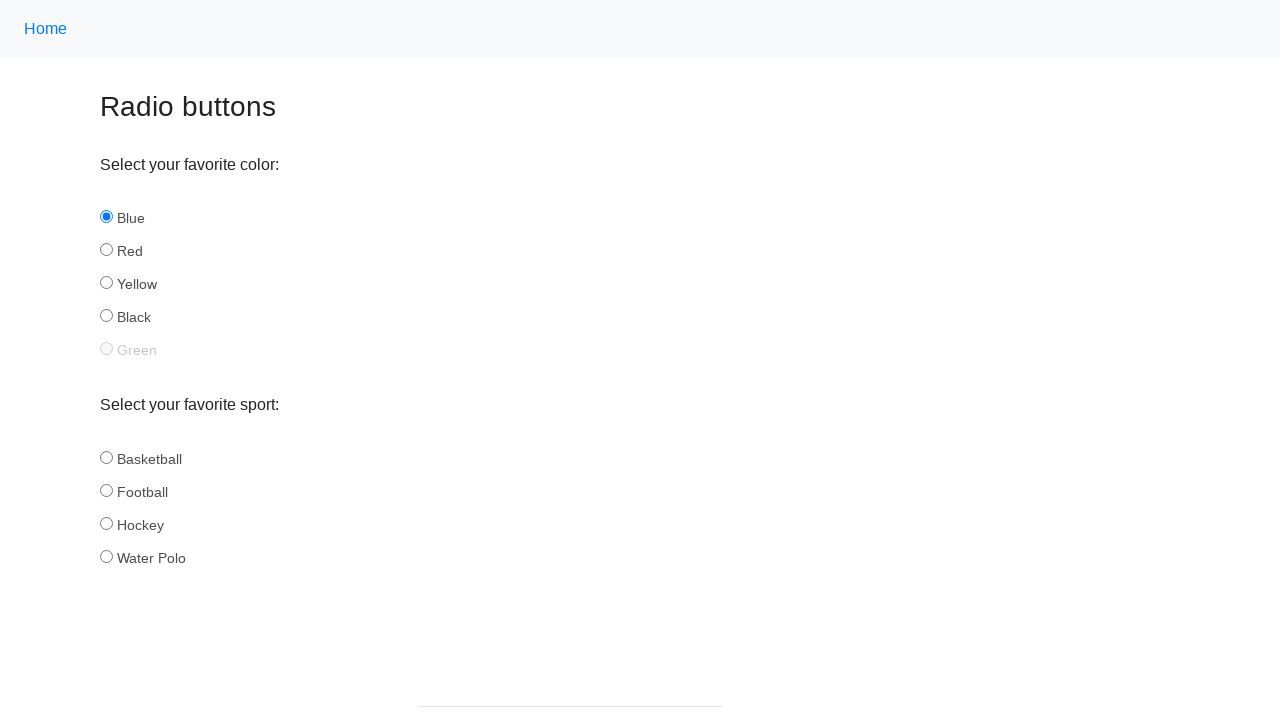

Located all sport radio buttons
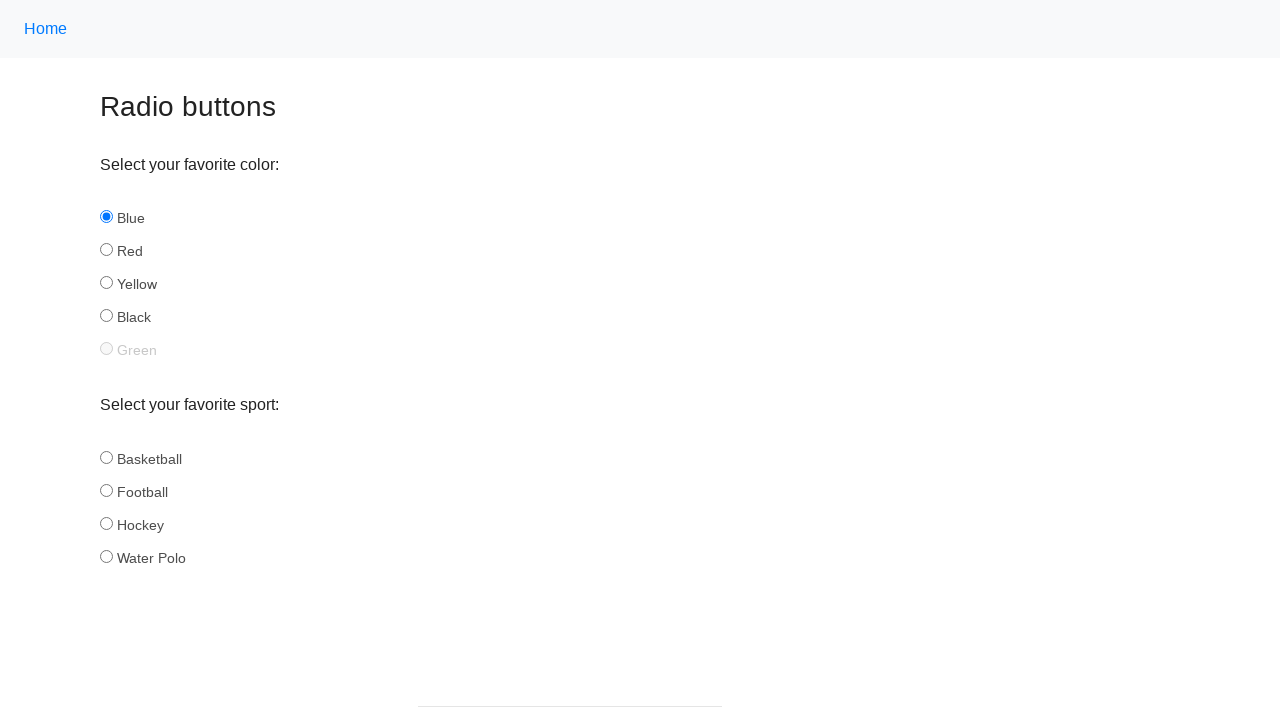

Found 4 sport radio buttons
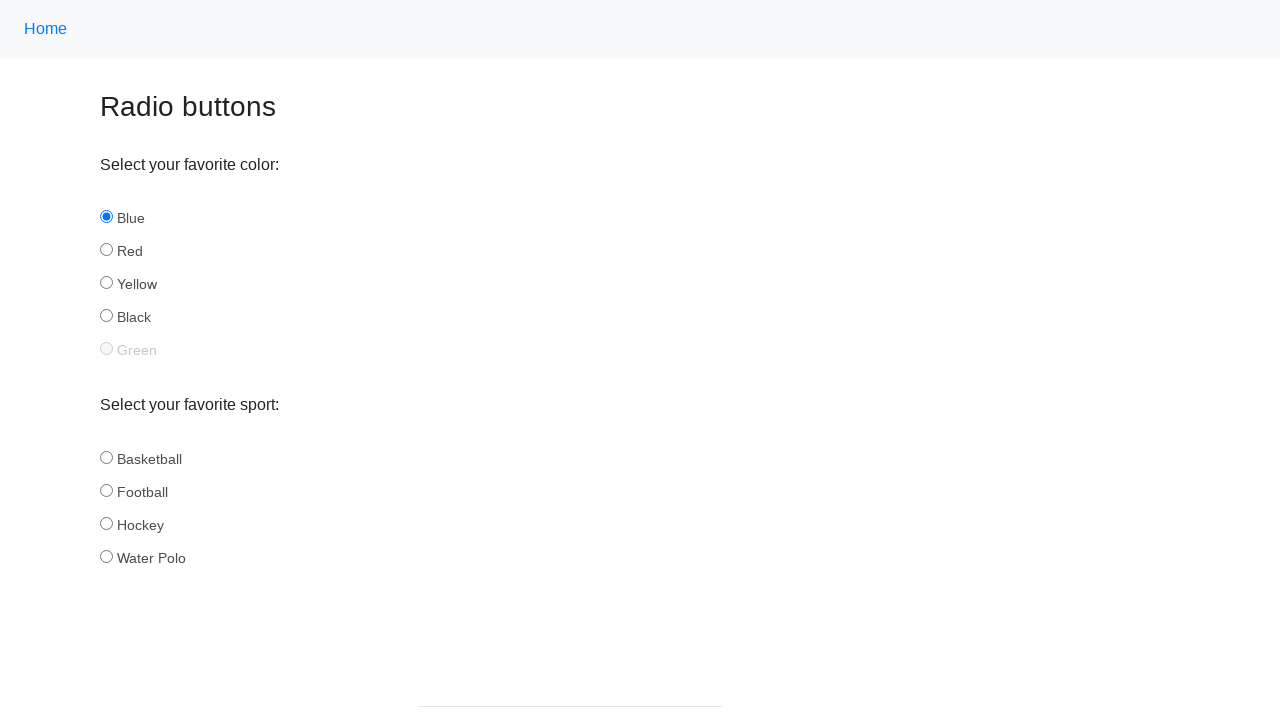

Retrieved radio button at index 0
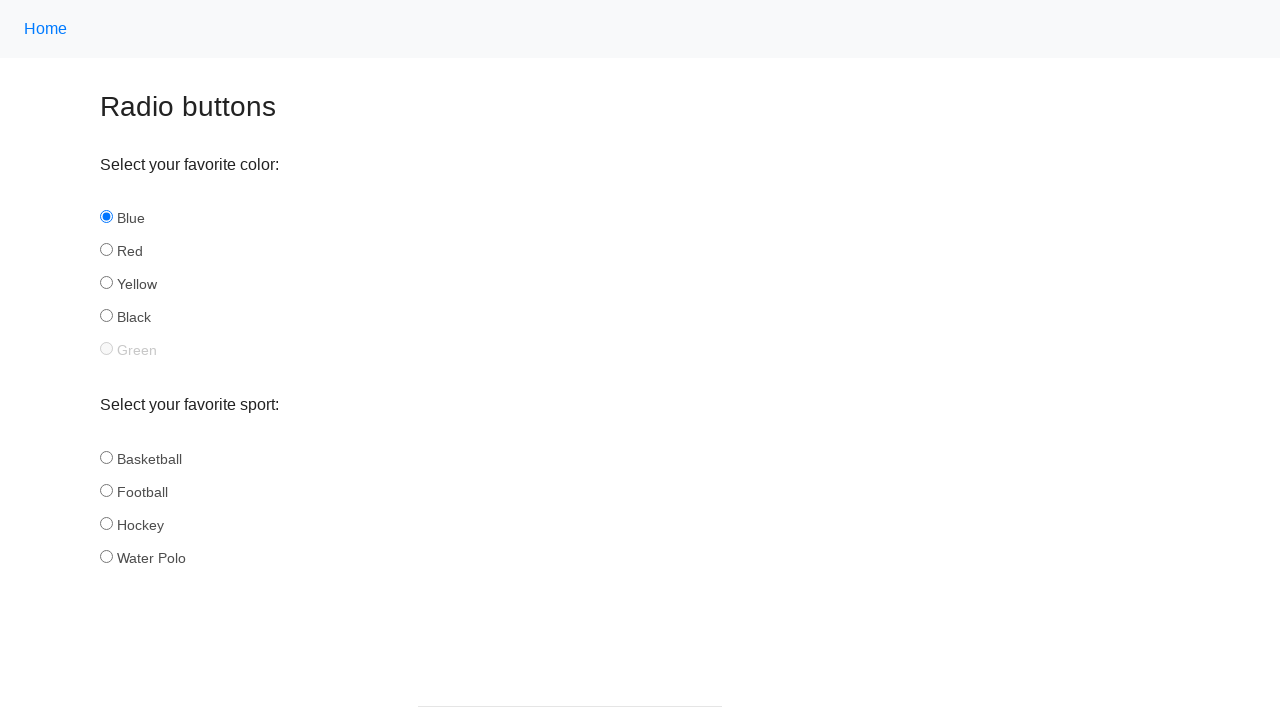

Got radio button id: basketball
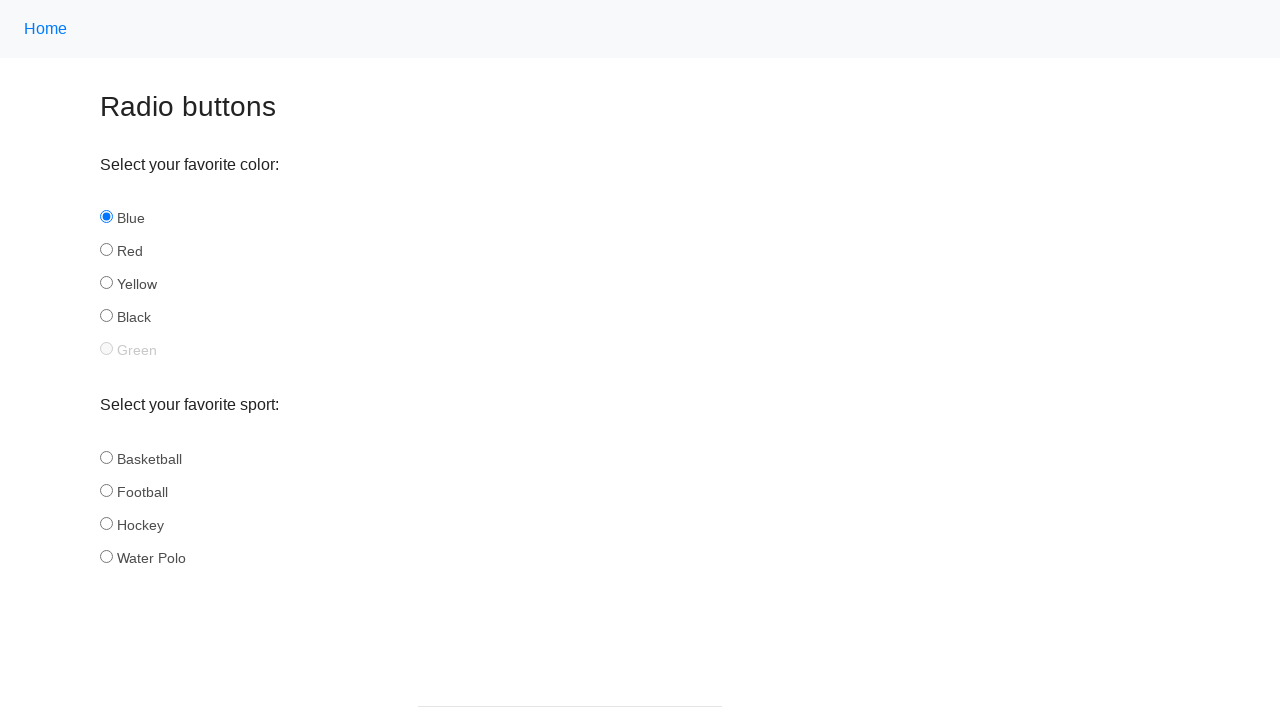

Retrieved radio button at index 1
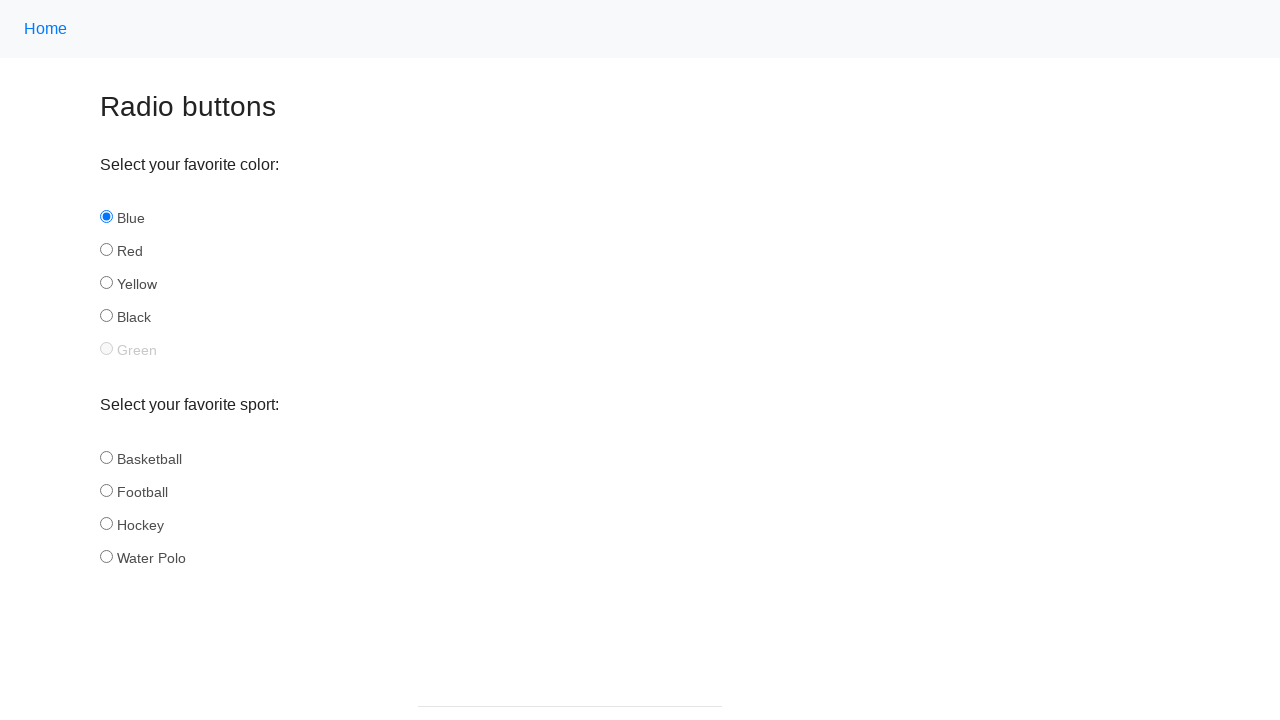

Got radio button id: football
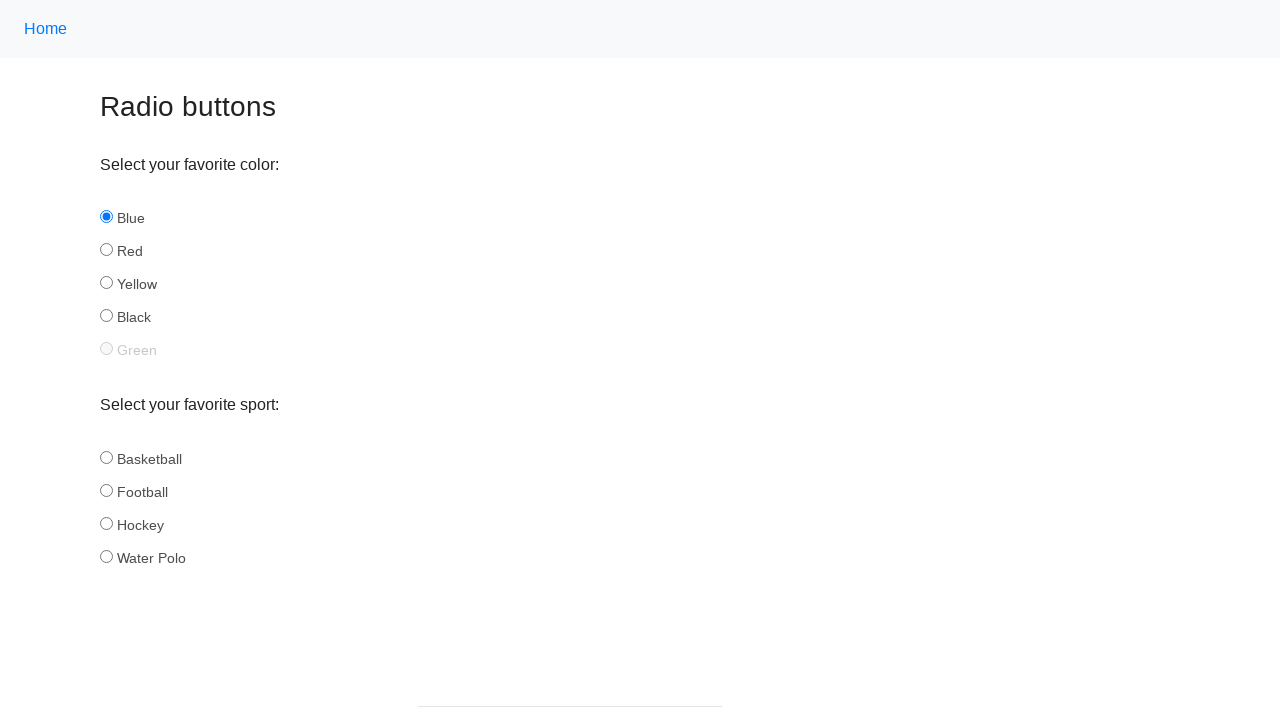

Retrieved radio button at index 2
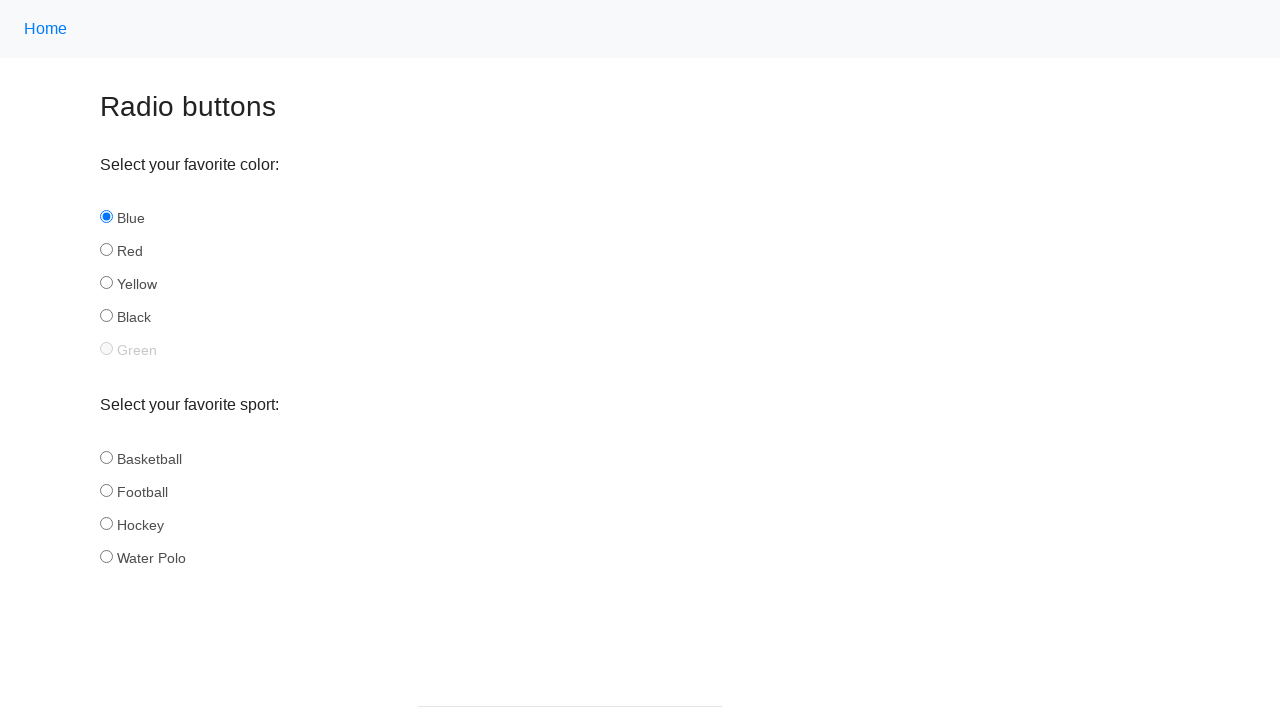

Got radio button id: hockey
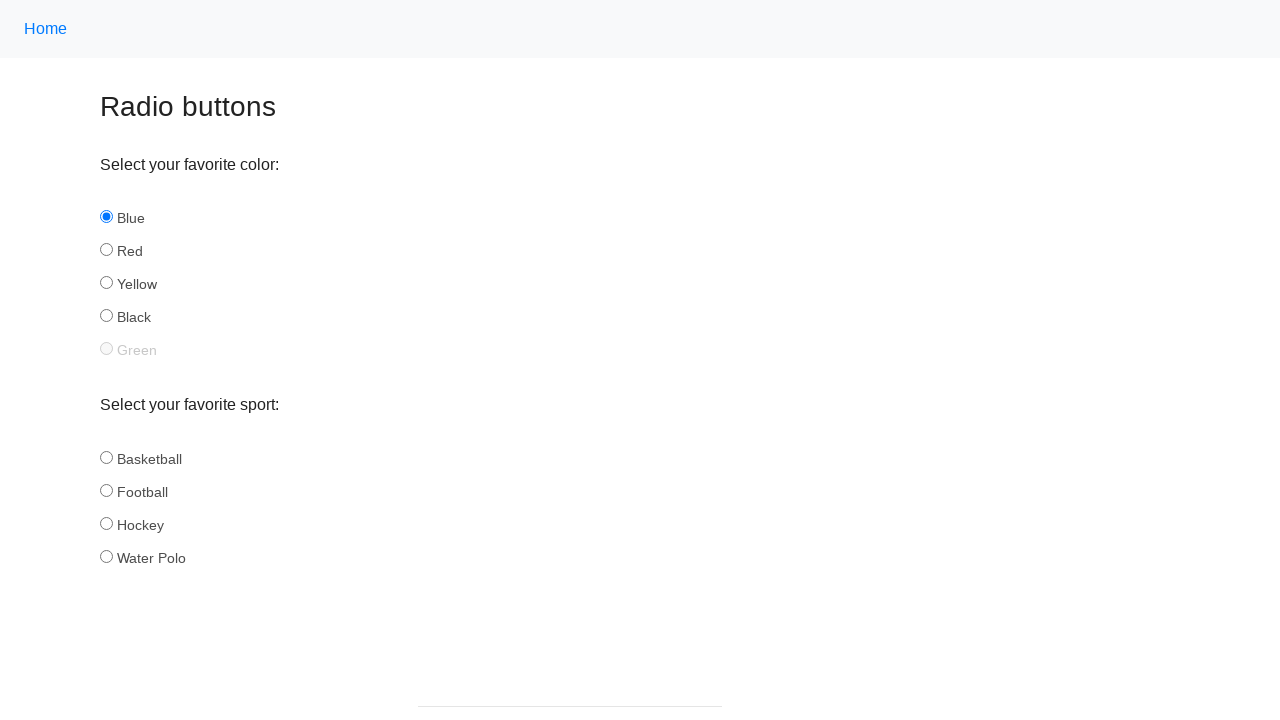

Clicked hockey radio button at (106, 523) on input[name='sport'] >> nth=2
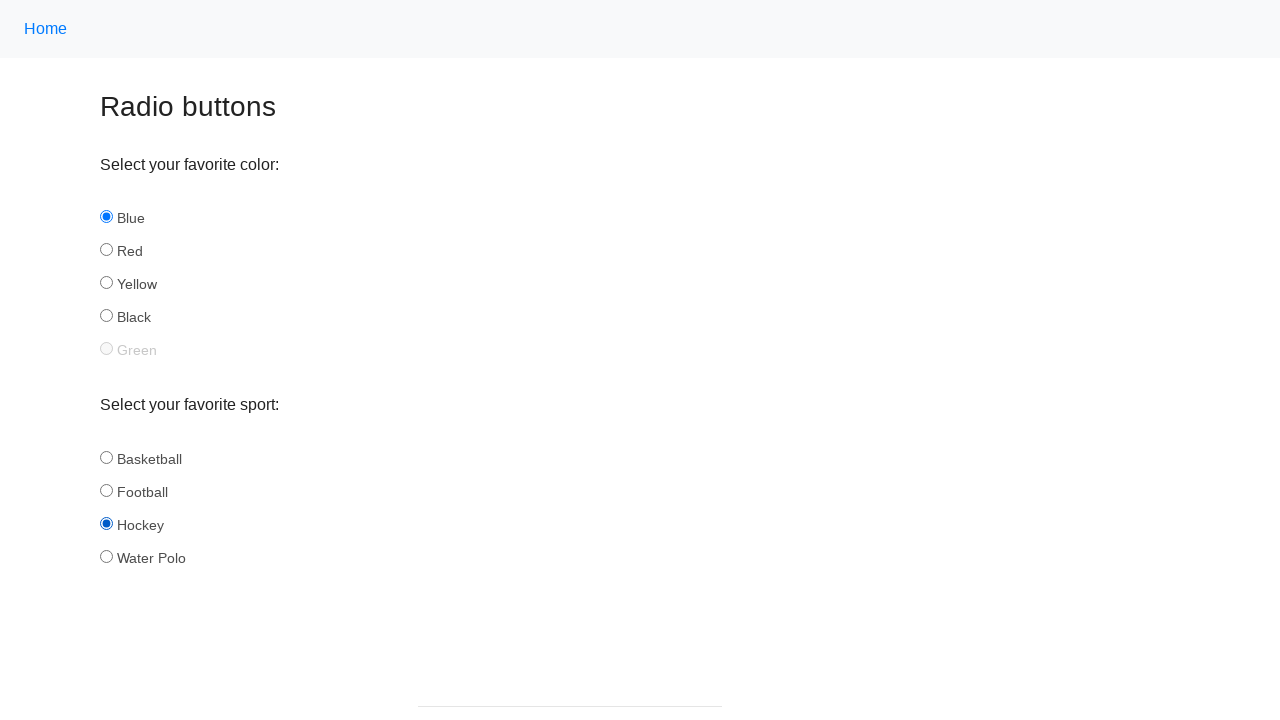

Verified hockey radio button is selected: True
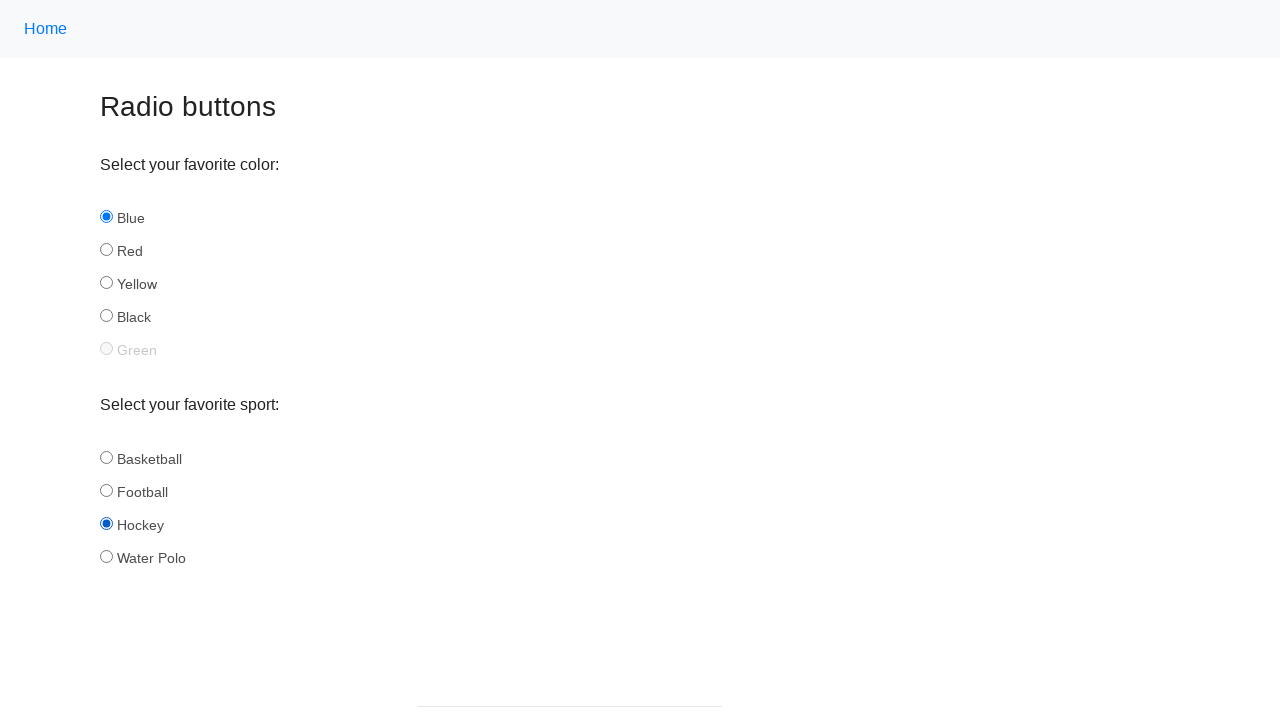

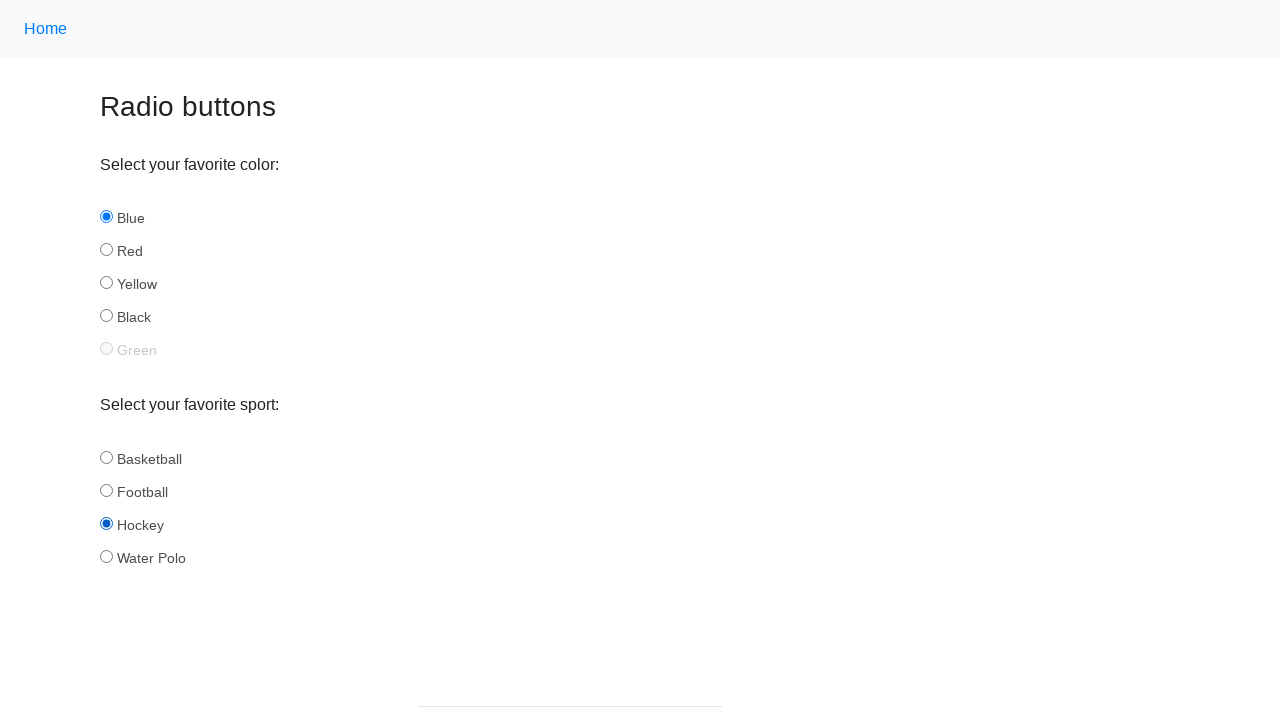